Tests dynamic checkbox removal by clicking the Remove button and verifying the checkbox disappears from the page

Starting URL: http://the-internet.herokuapp.com/dynamic_controls

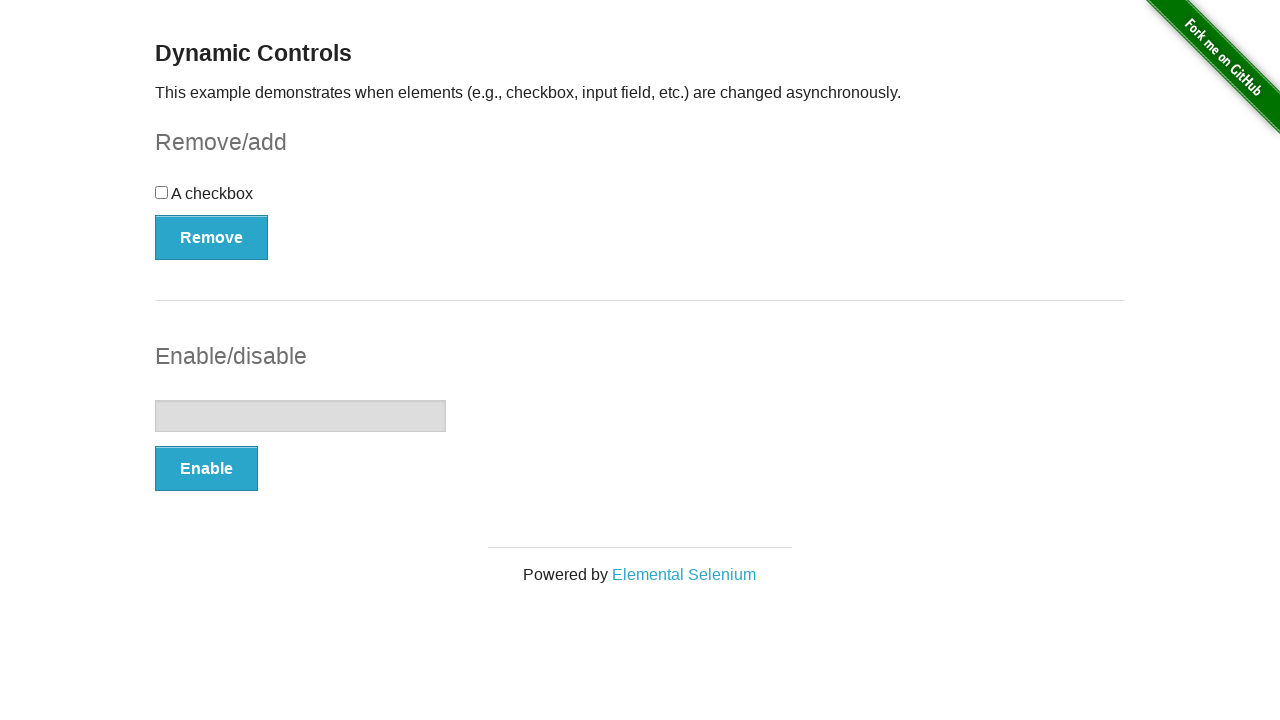

Clicked Remove button to remove the checkbox at (212, 237) on xpath=//button[text()='Remove']
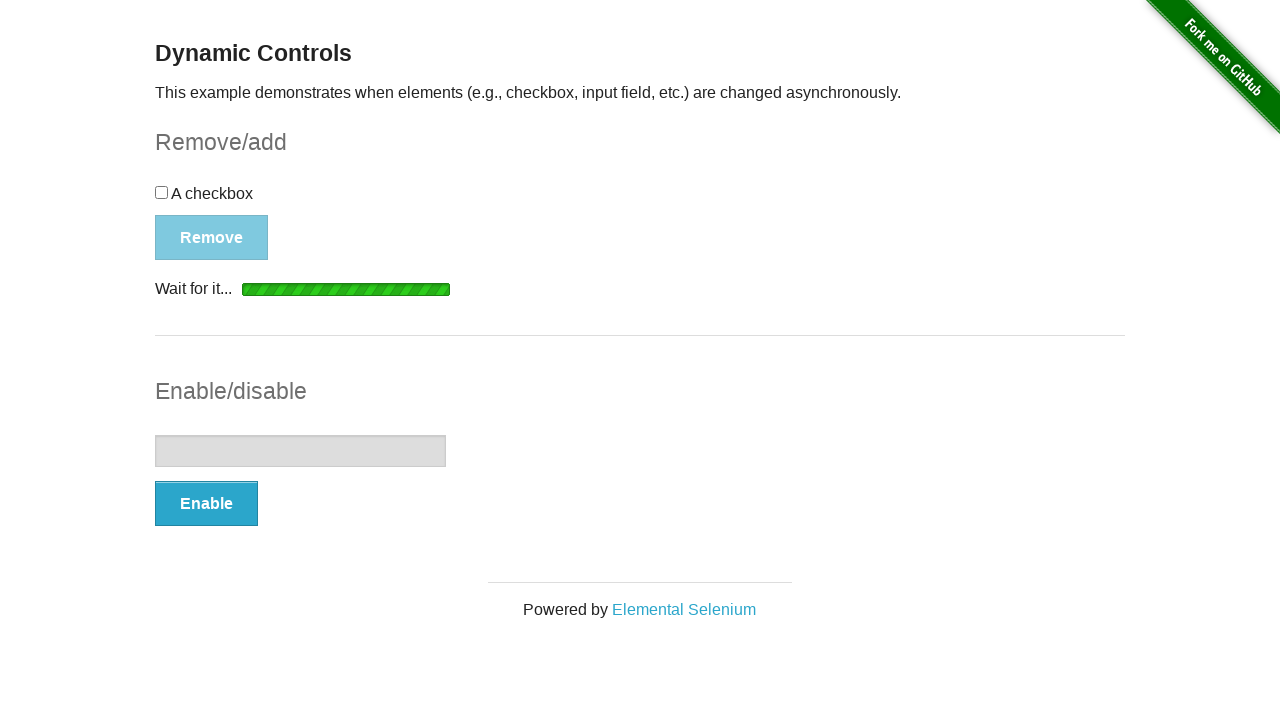

Waited for checkbox to disappear from the page
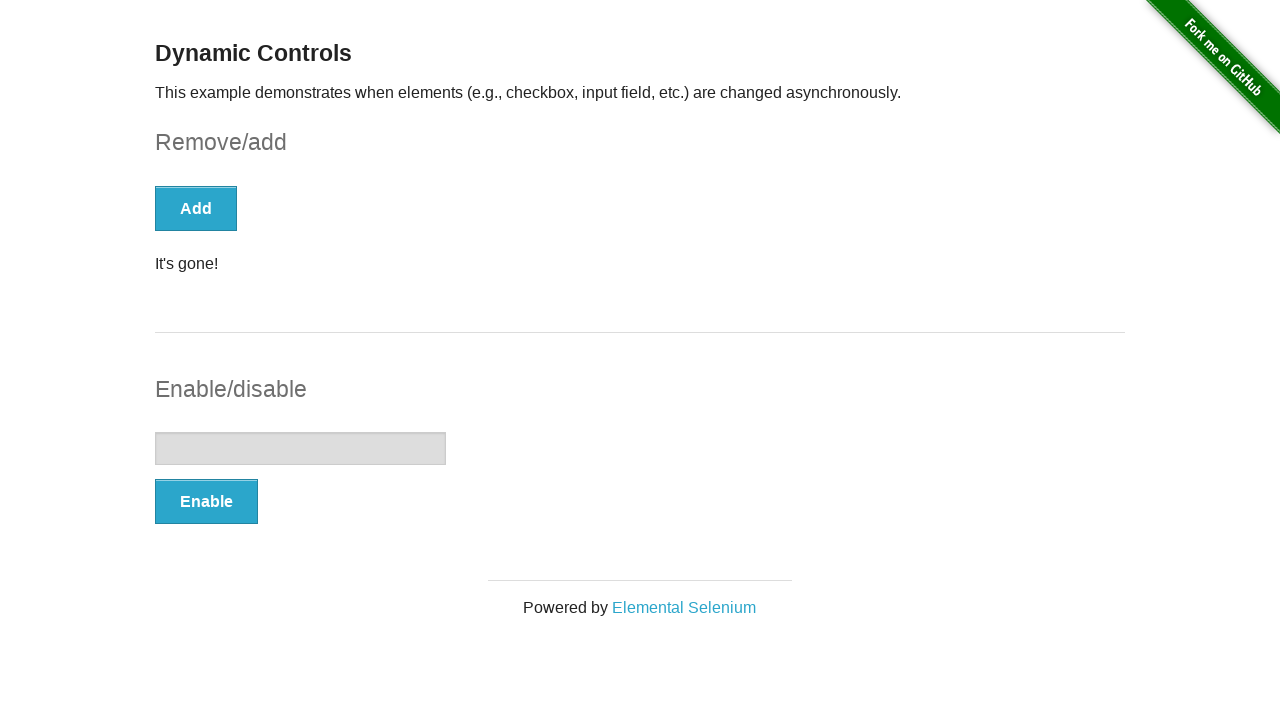

Verified checkbox is no longer present on the page
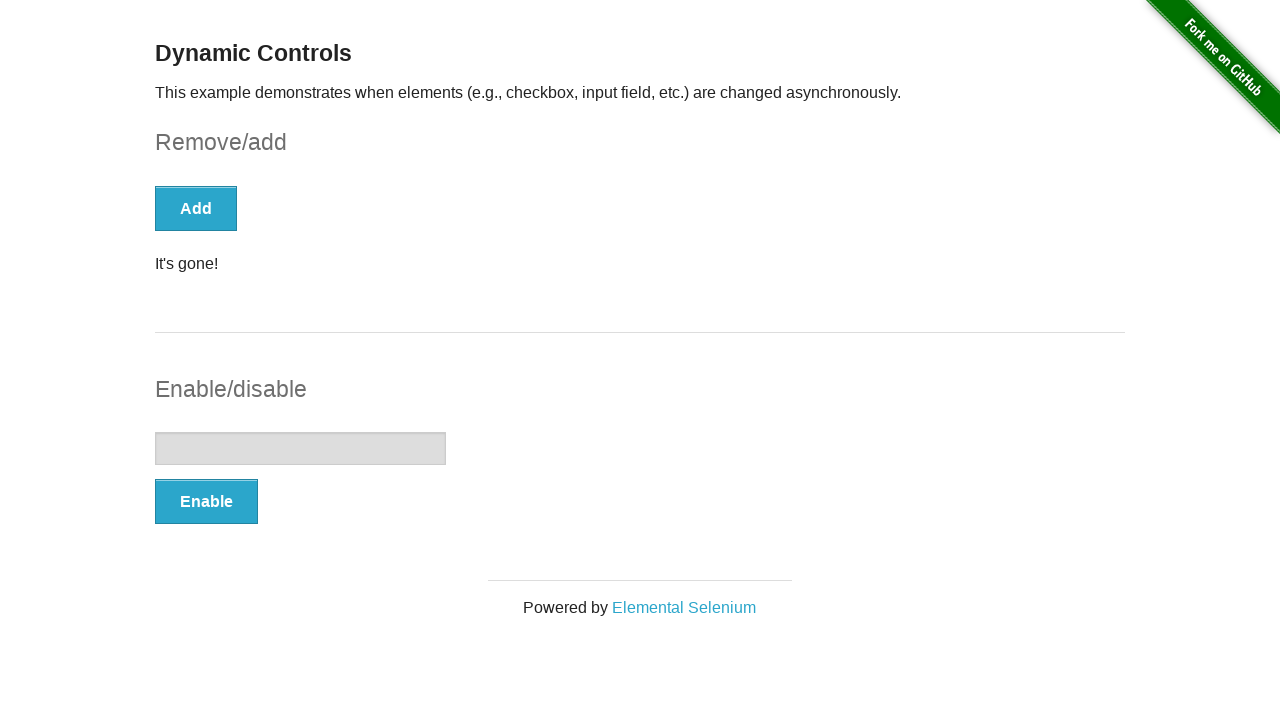

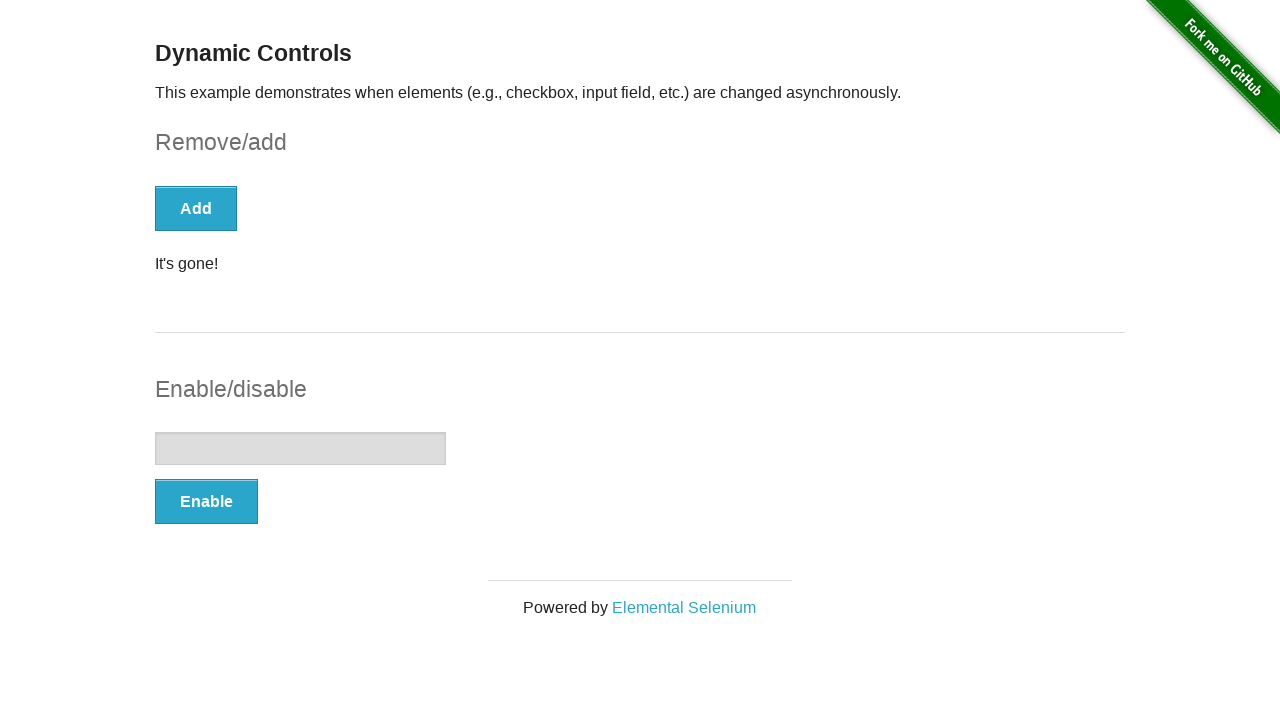